Tests dynamic loading functionality by clicking the Start button and verifying that "Hello World!" text appears after the loading completes

Starting URL: https://the-internet.herokuapp.com/dynamic_loading/1

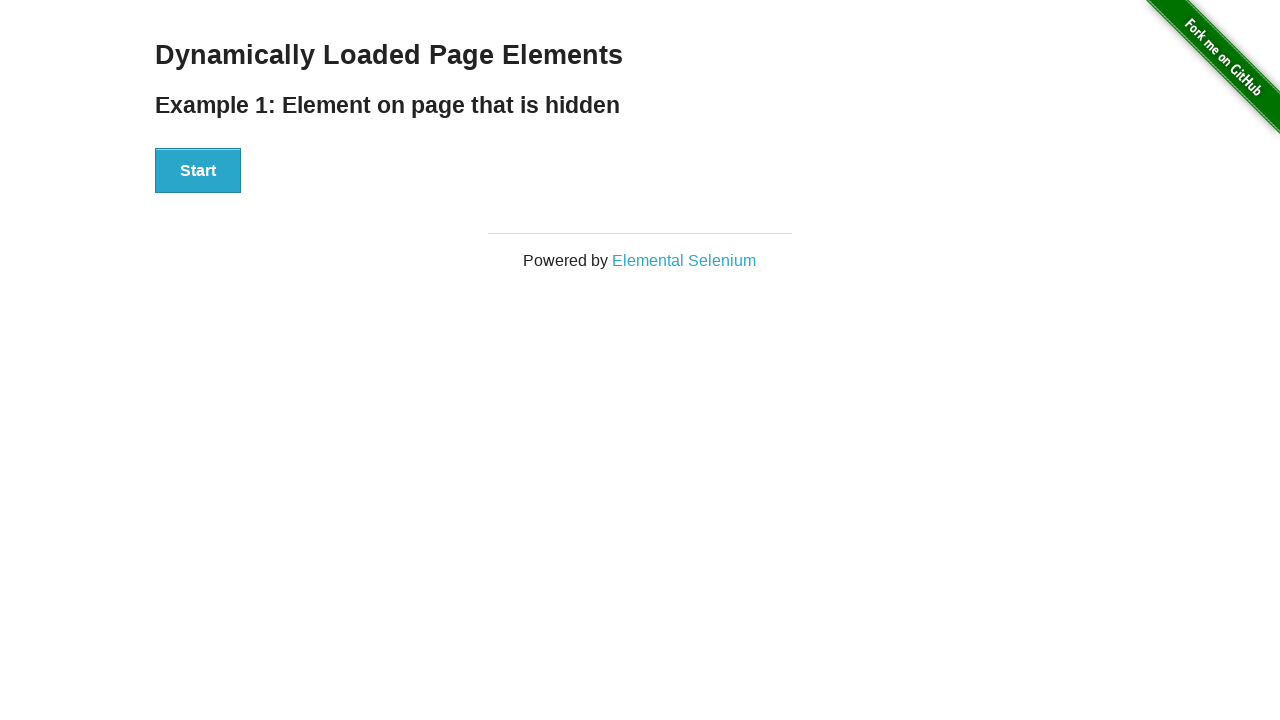

Clicked the Start button to initiate dynamic loading at (198, 171) on xpath=//div[@id='start']//button
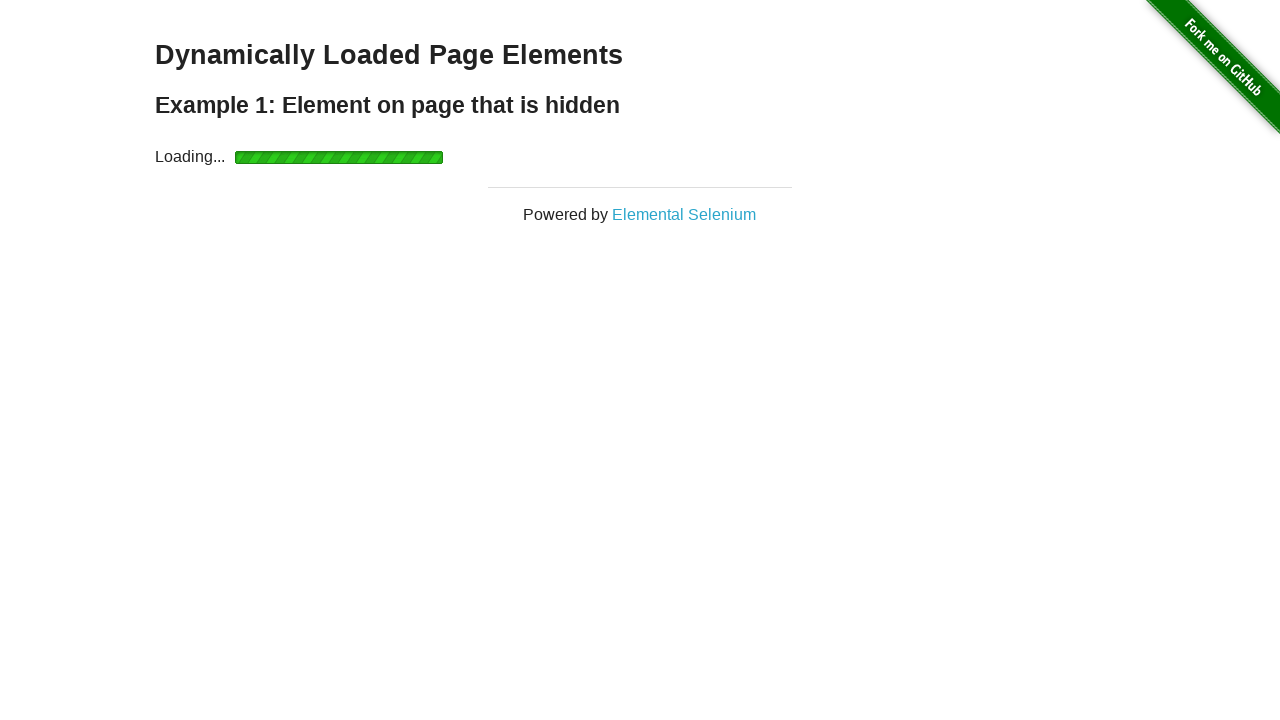

Waited for the 'Hello World!' text to appear after loading completed
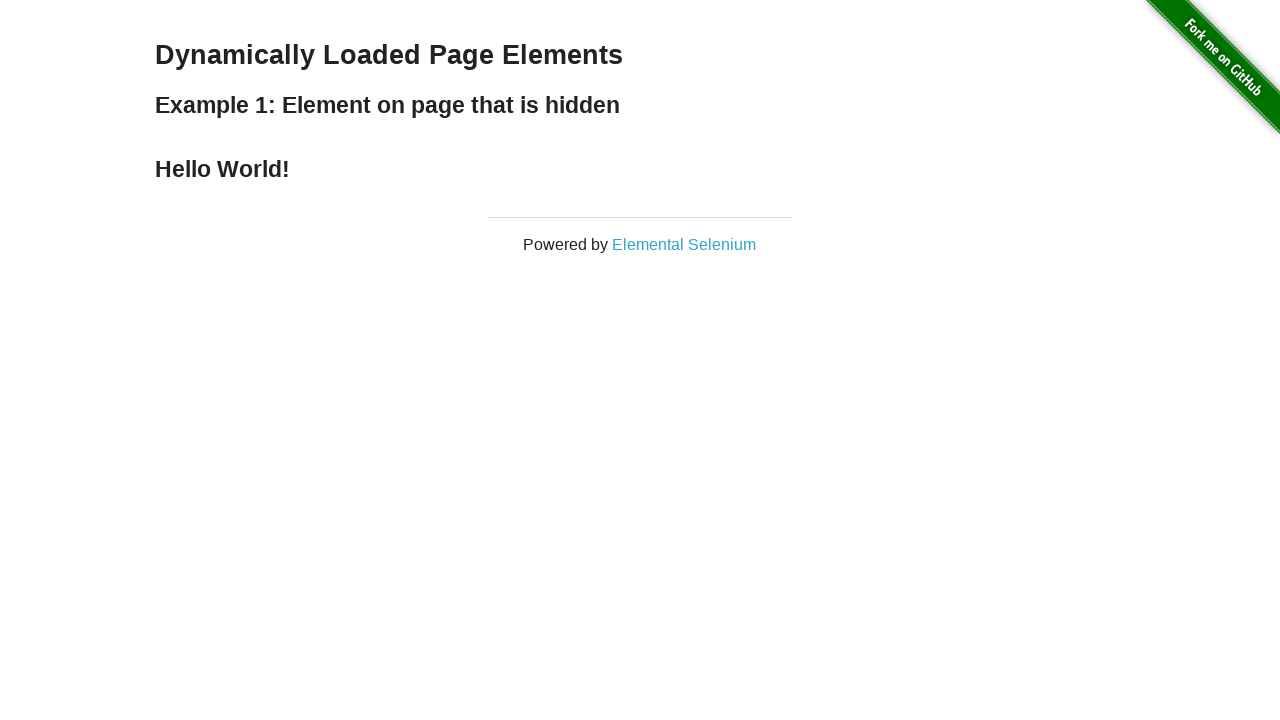

Verified that 'Hello World!' text is displayed correctly
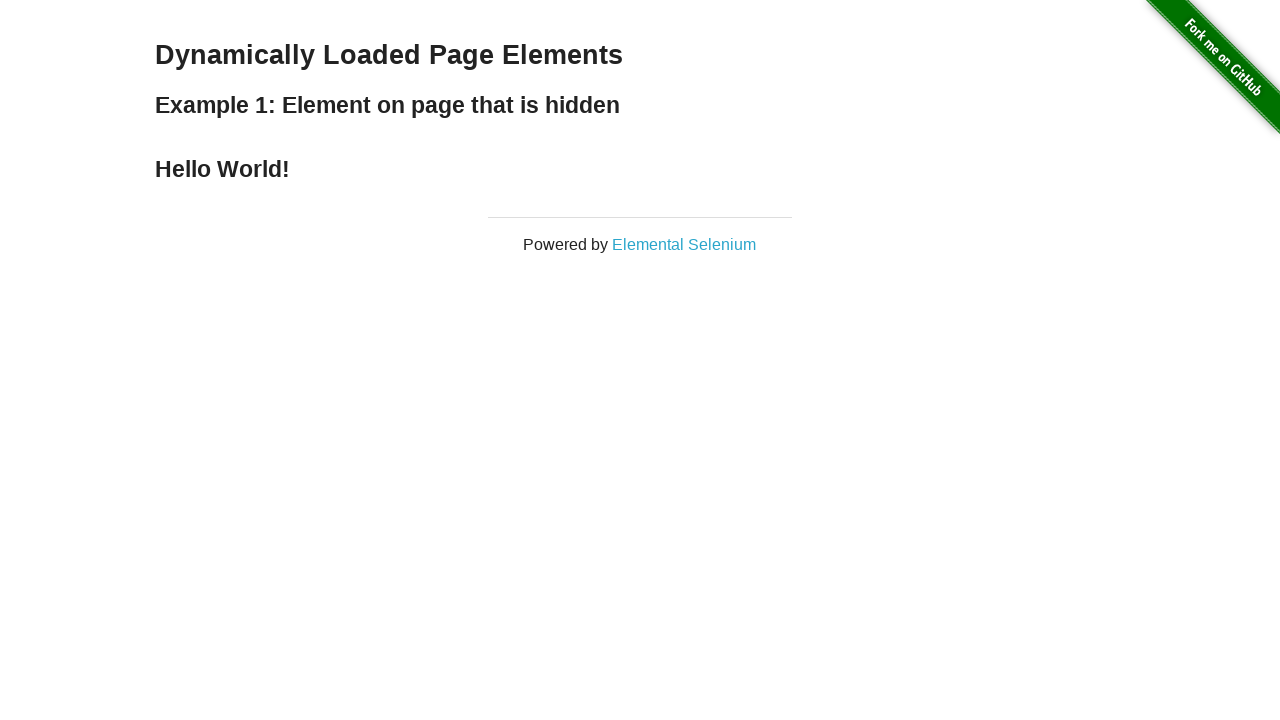

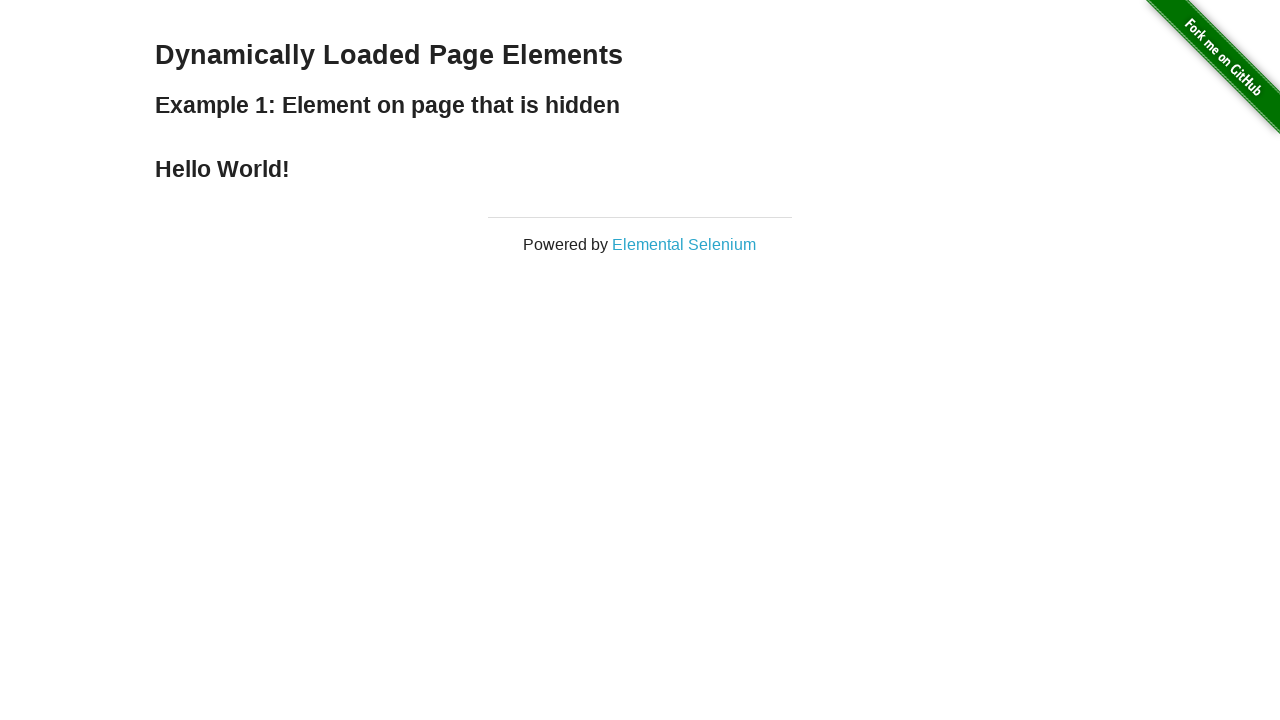